Verifies that the find store banner is displayed on the home page

Starting URL: https://www.partsource.ca/

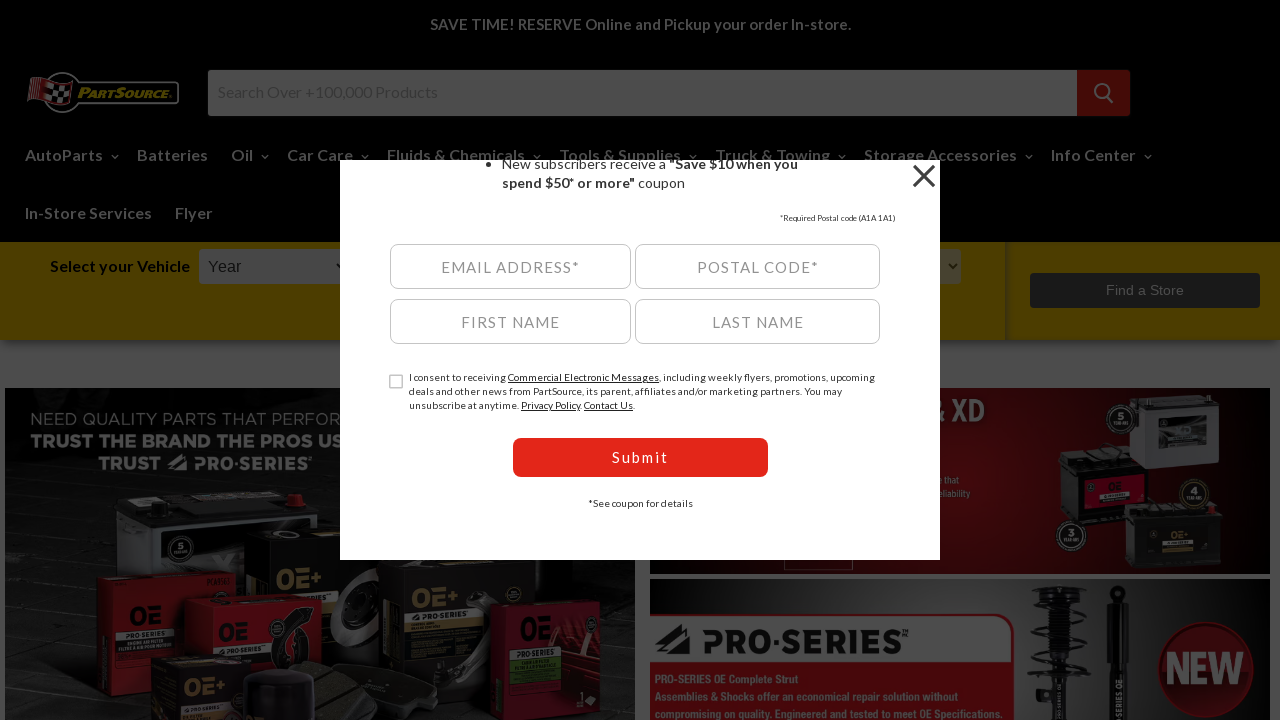

Waited for find store banner element to load
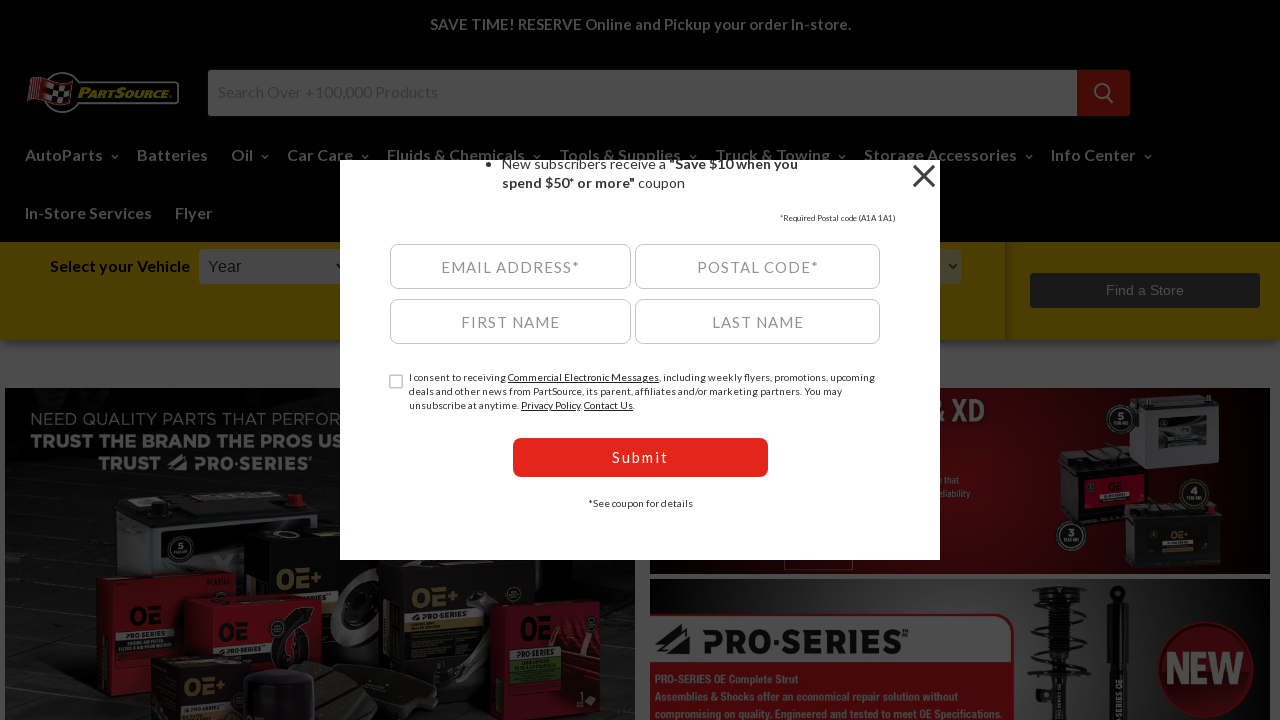

Verified that find store banner is visible on home page
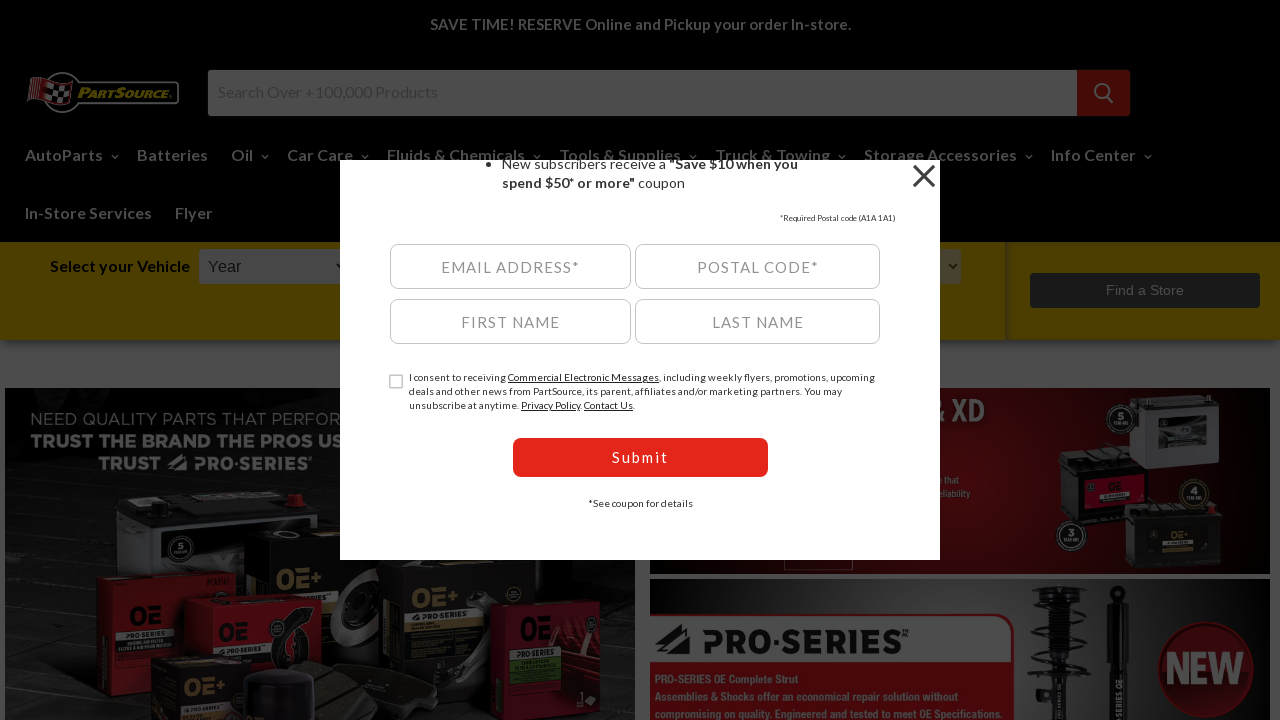

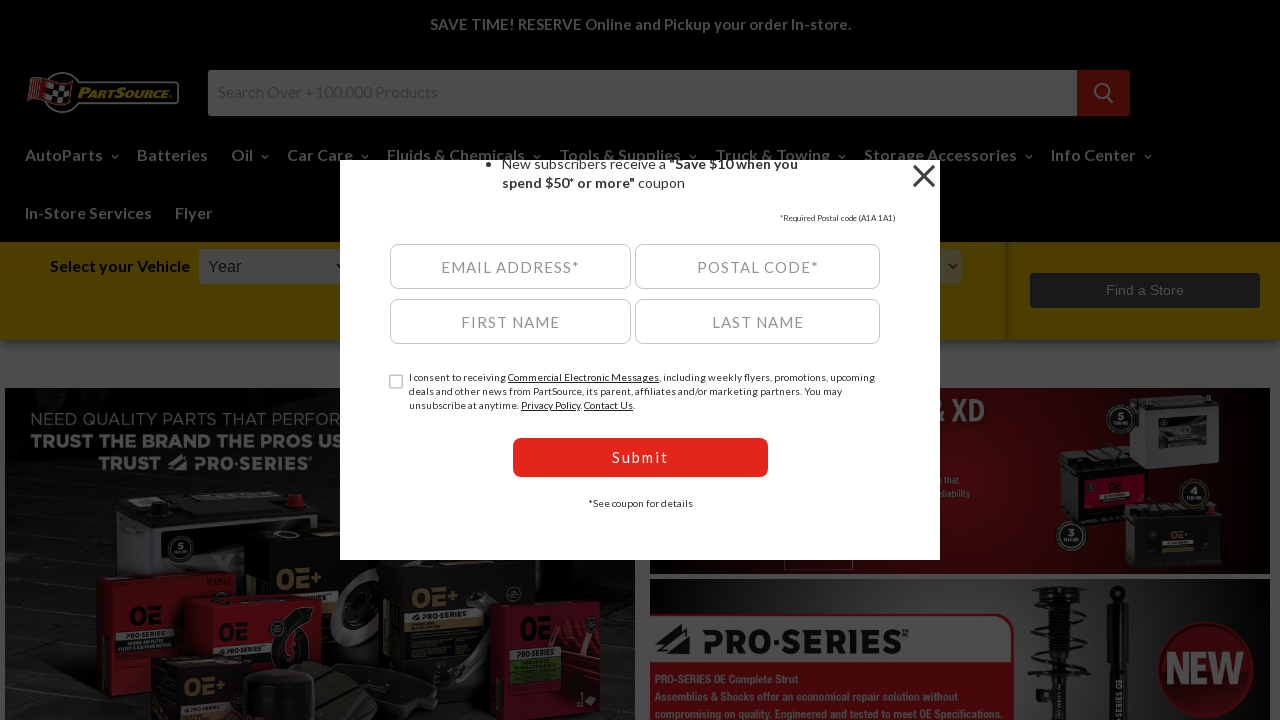